Tests that the clear completed button displays correct text

Starting URL: https://demo.playwright.dev/todomvc

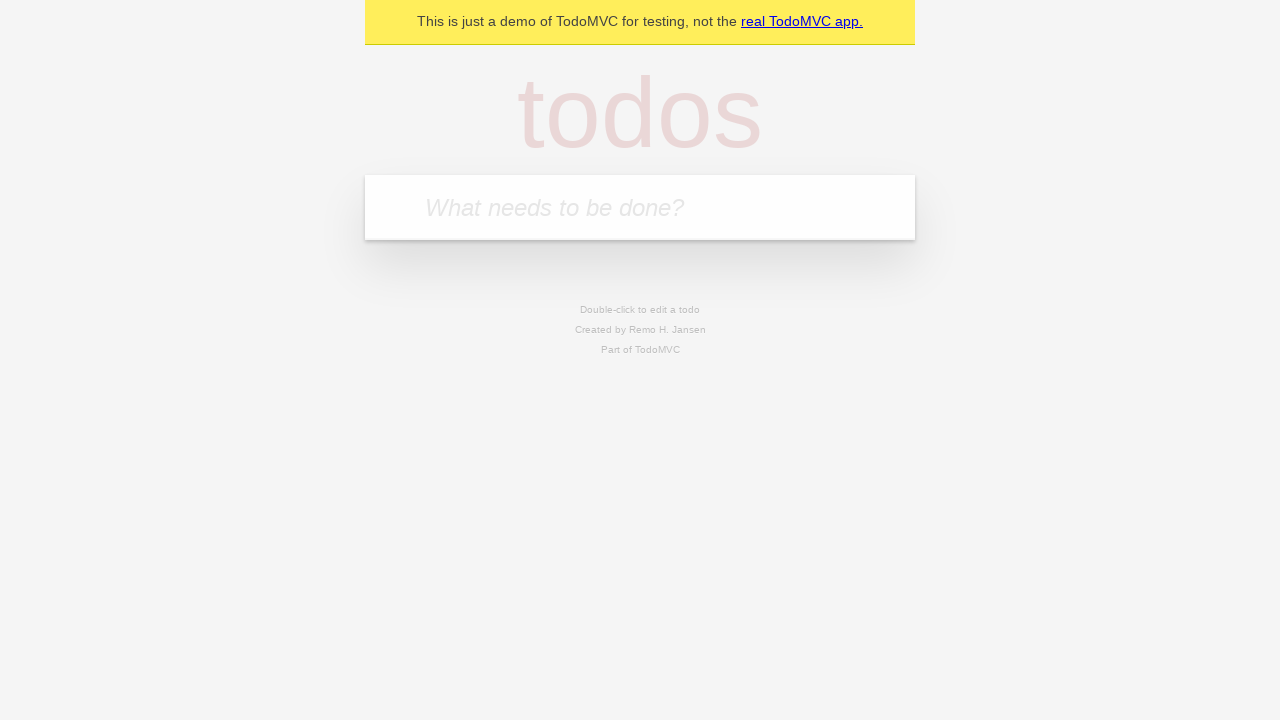

Filled new todo input with 'buy some cheese' on .new-todo
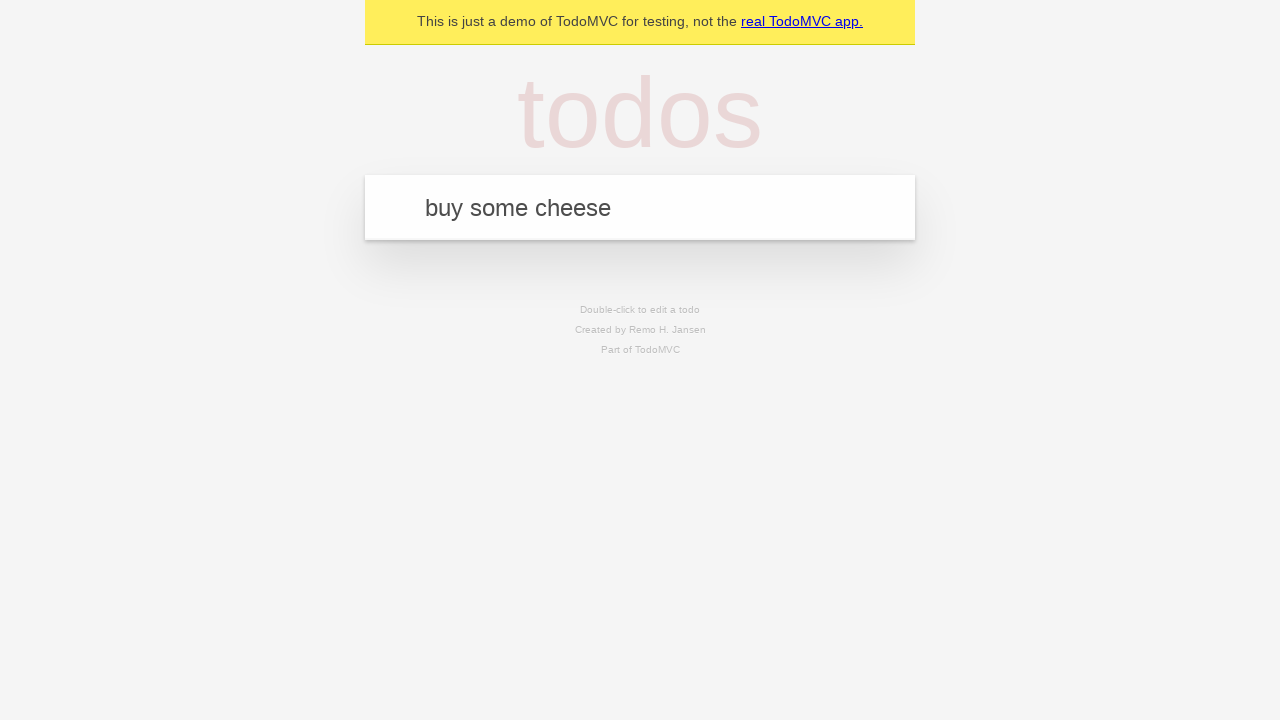

Pressed Enter to add first todo on .new-todo
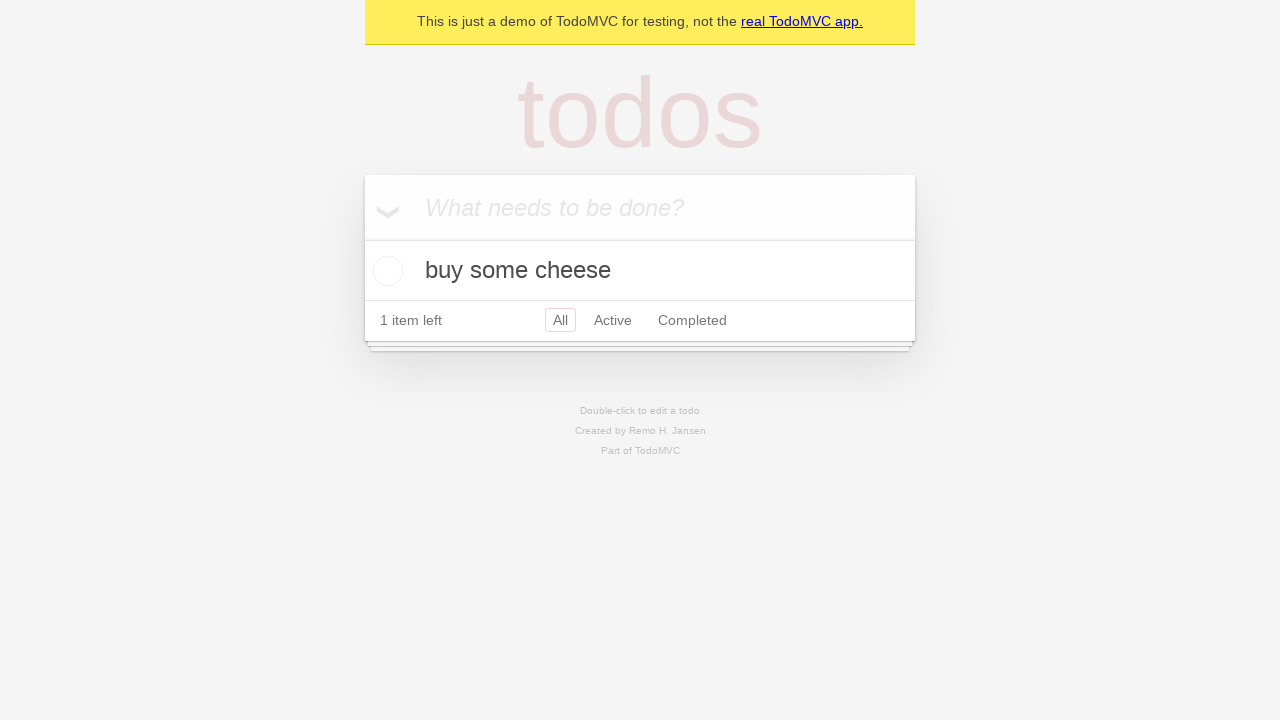

Filled new todo input with 'feed the cat' on .new-todo
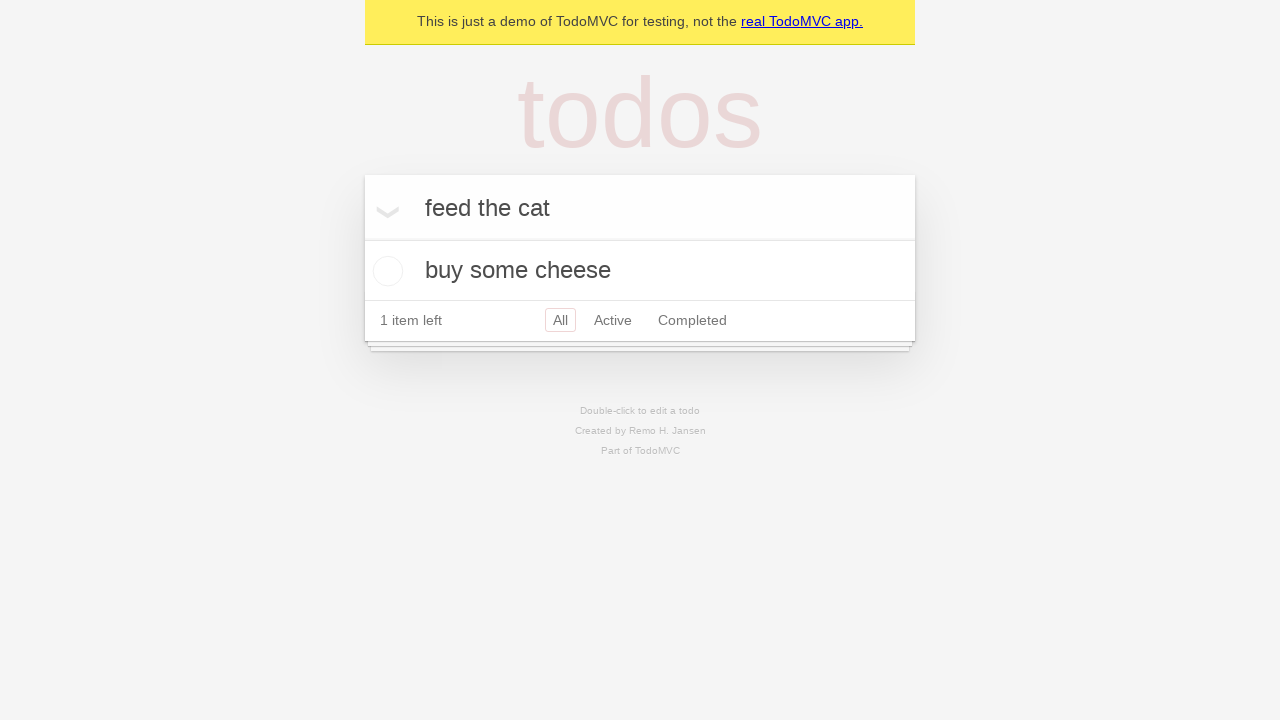

Pressed Enter to add second todo on .new-todo
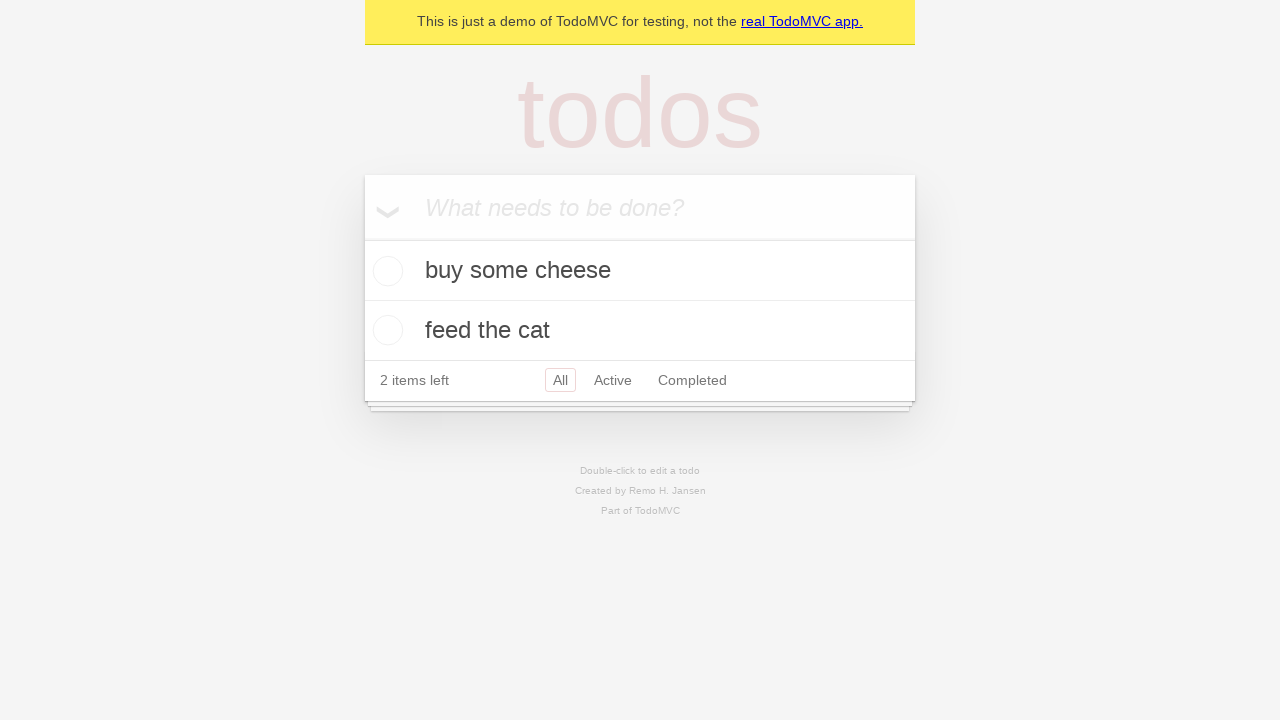

Filled new todo input with 'book a doctors appointment' on .new-todo
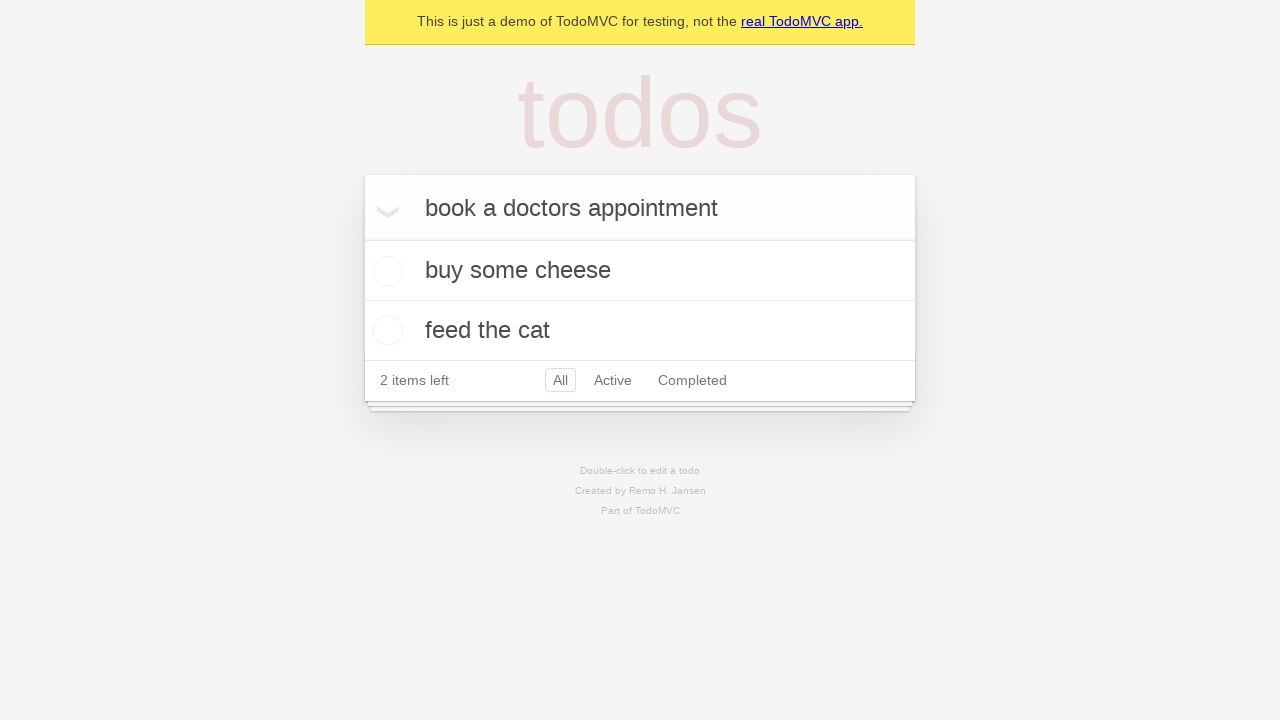

Pressed Enter to add third todo on .new-todo
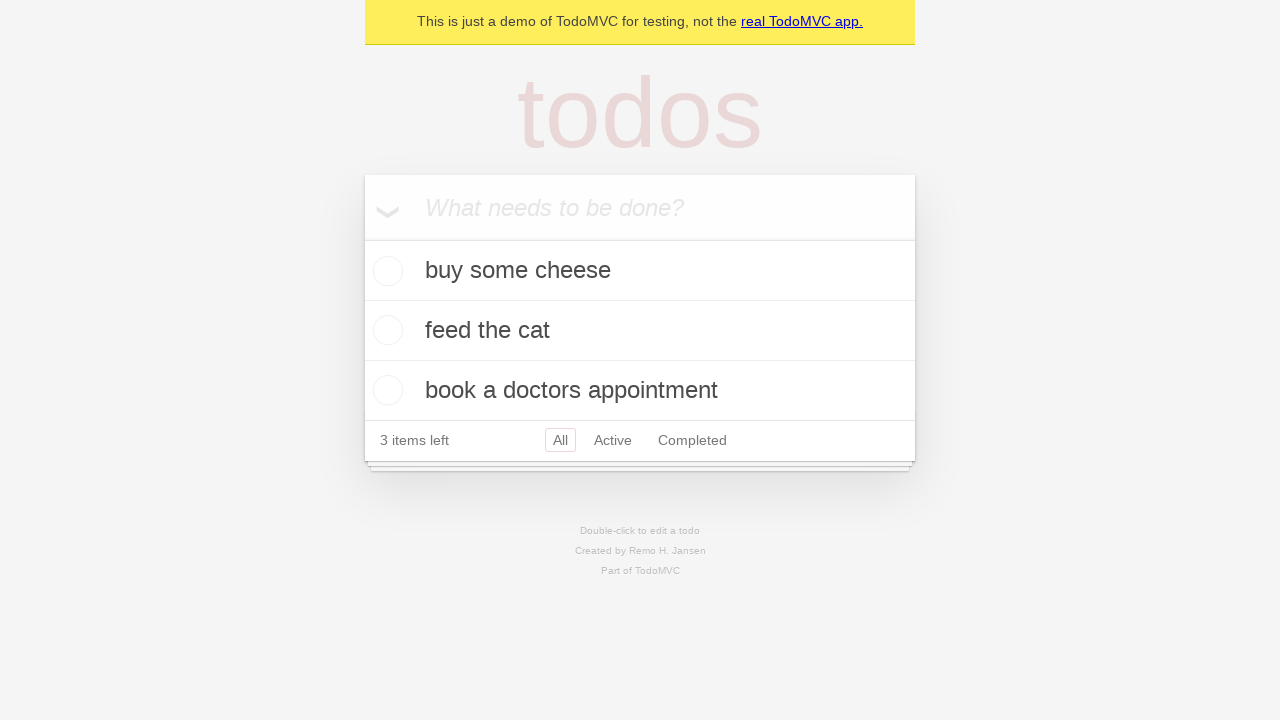

Checked the first todo item to mark it as completed at (385, 271) on .todo-list li .toggle >> nth=0
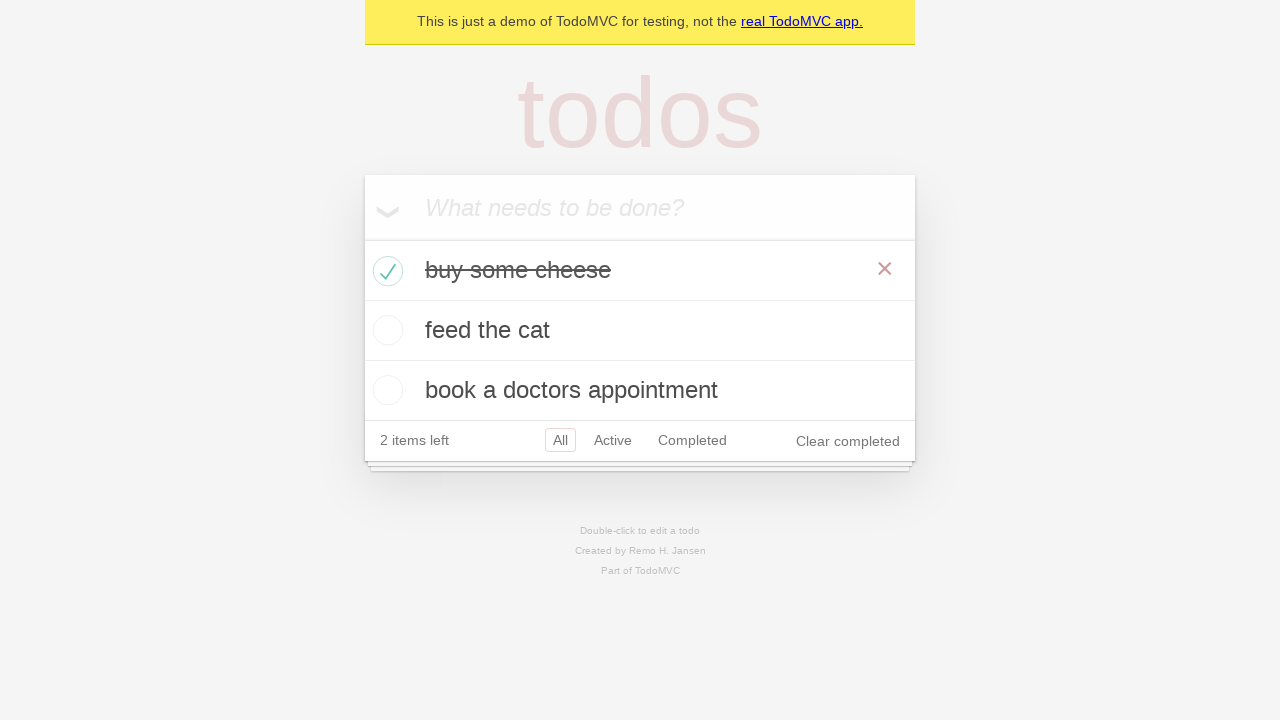

Clear completed button appeared after checking first todo
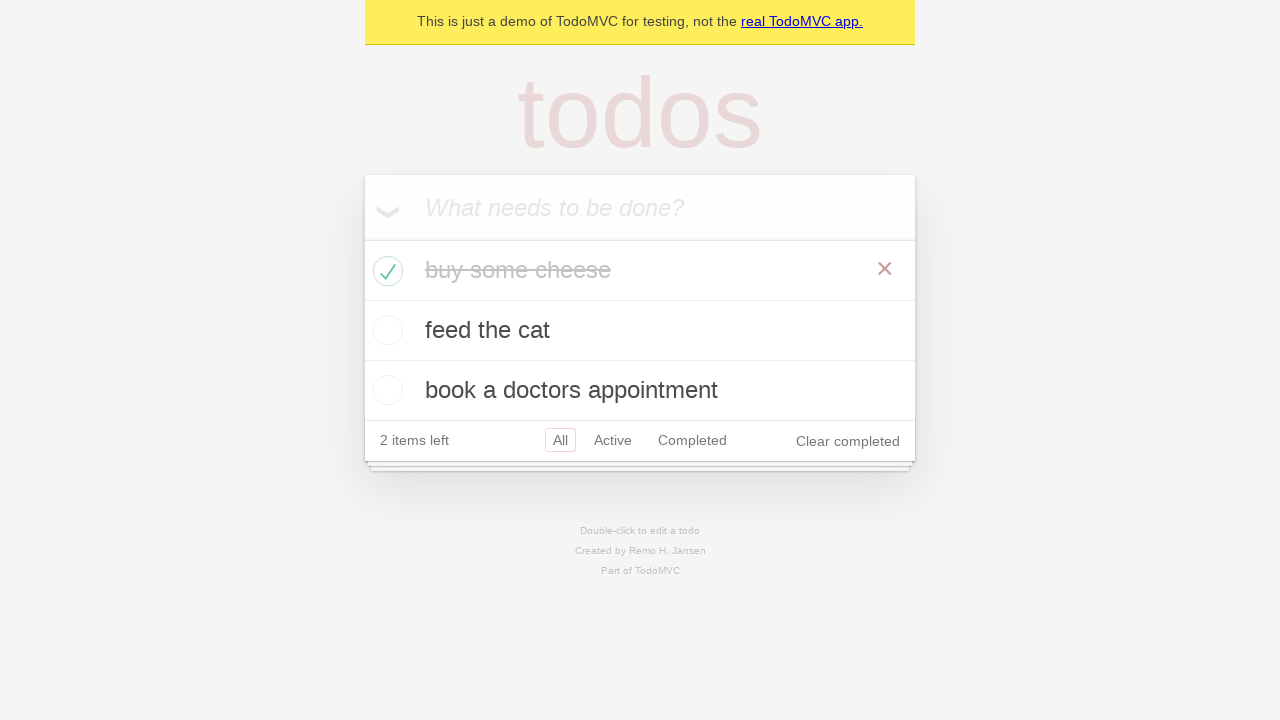

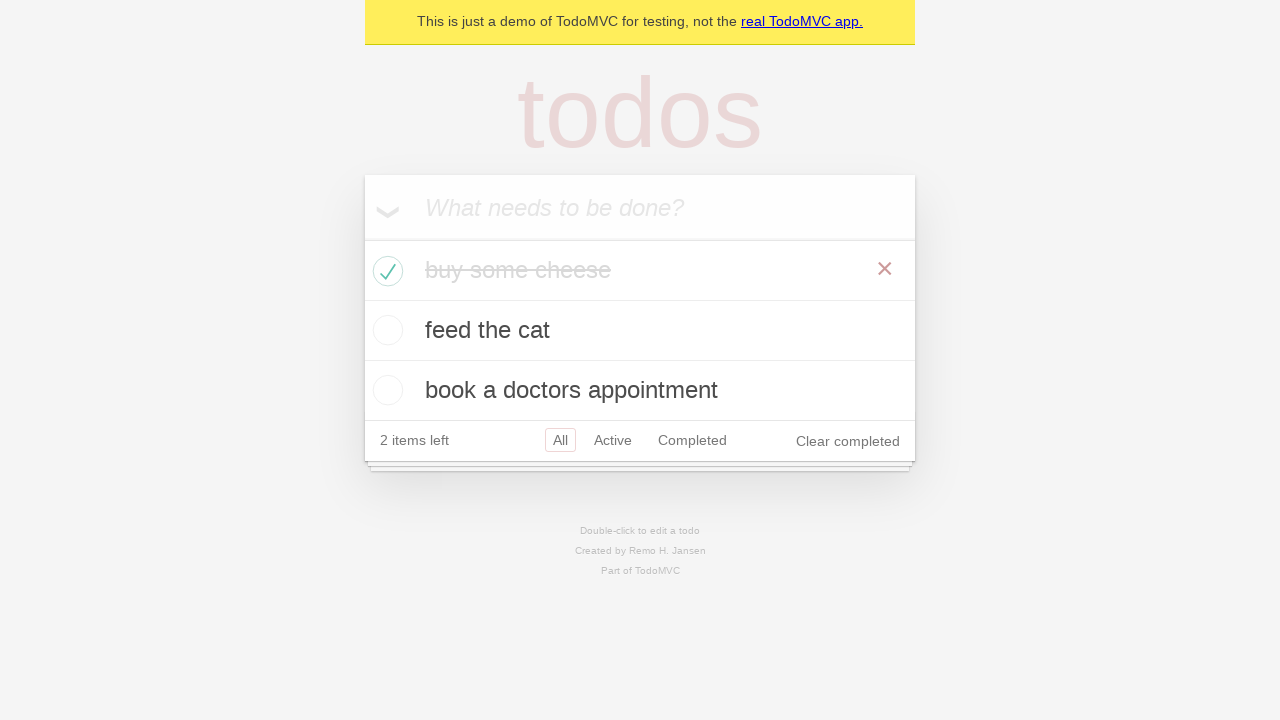